Navigates to Enterslice website and verifies that navigation links are present on the page

Starting URL: https://www.enterslice.com

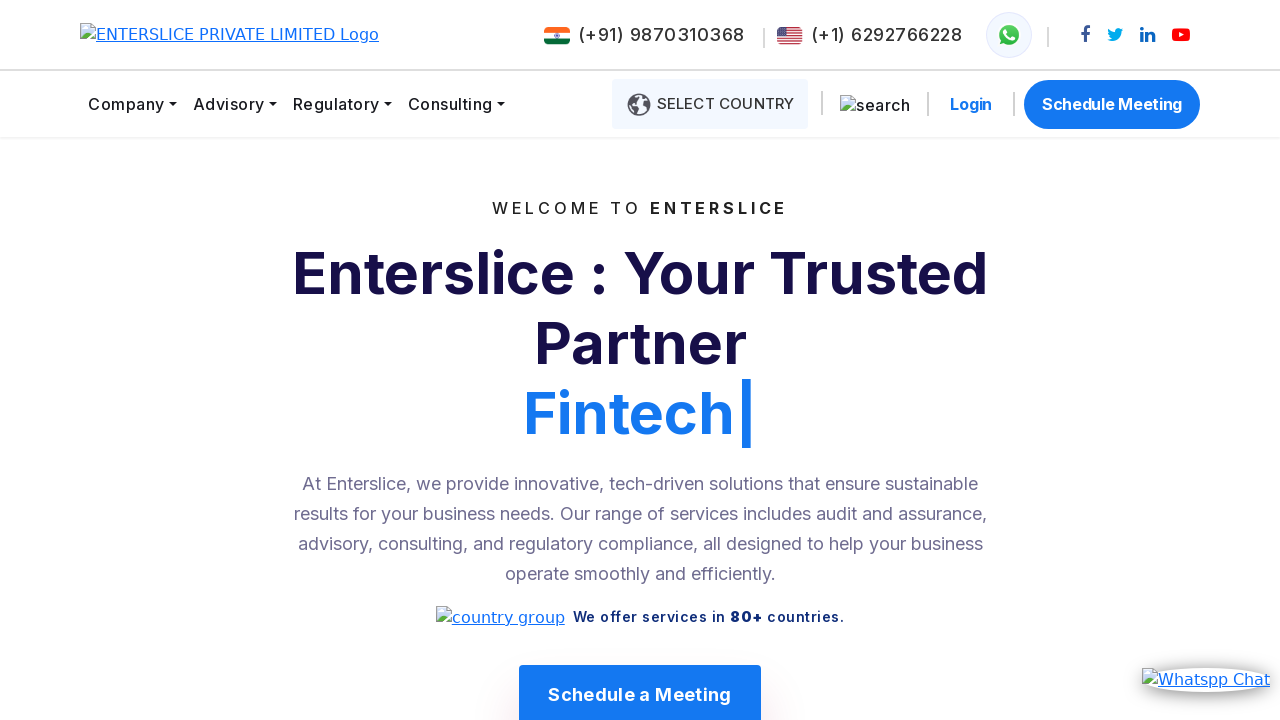

Waited for page to reach networkidle state
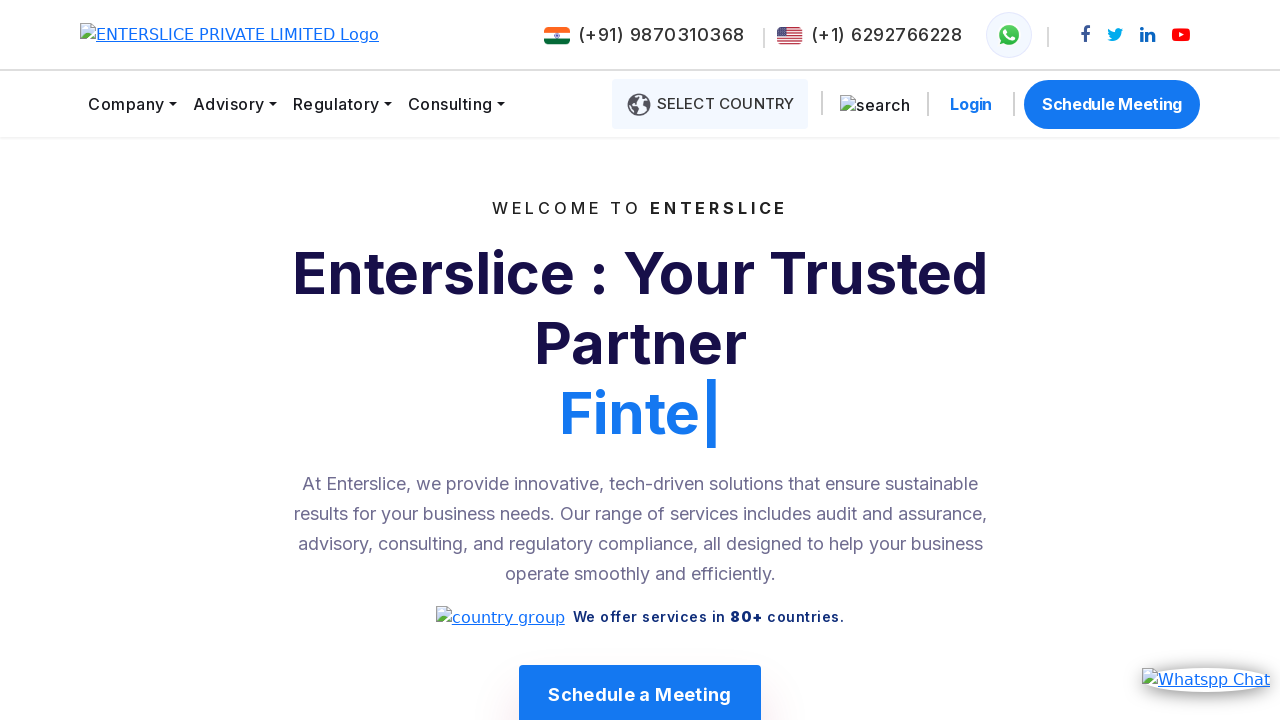

Located all anchor elements on the page
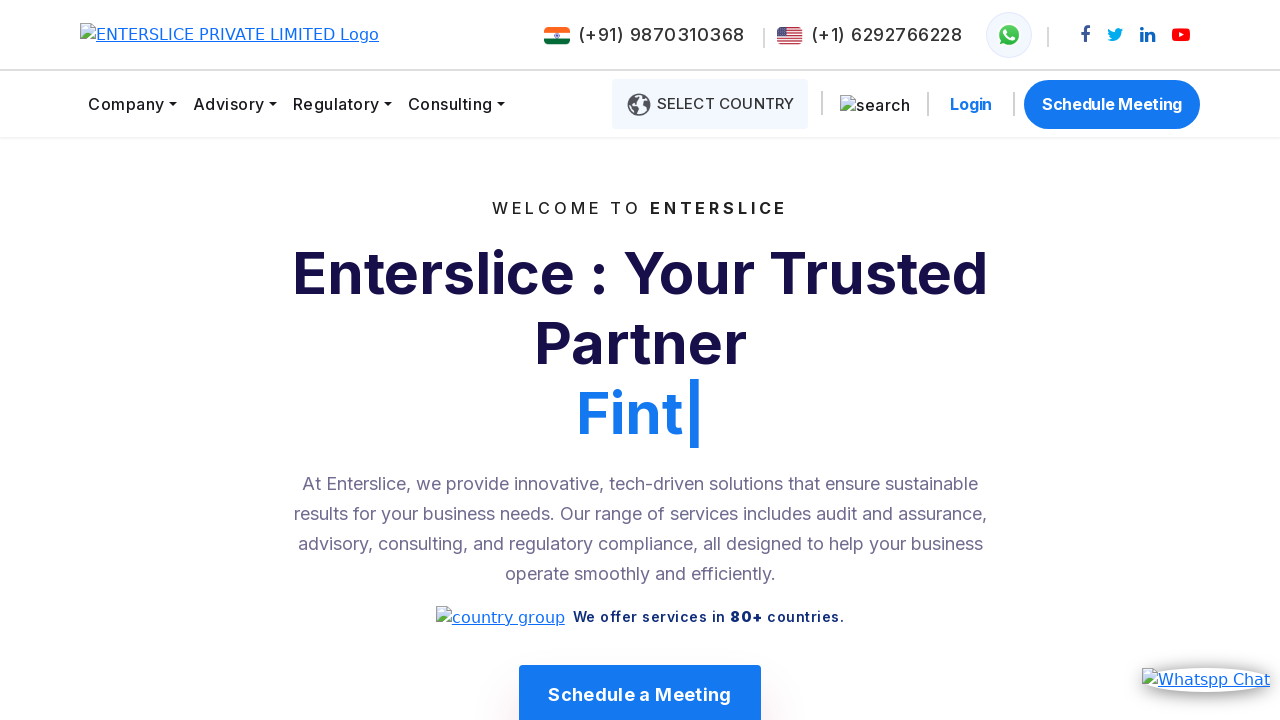

Waited for first link to be ready
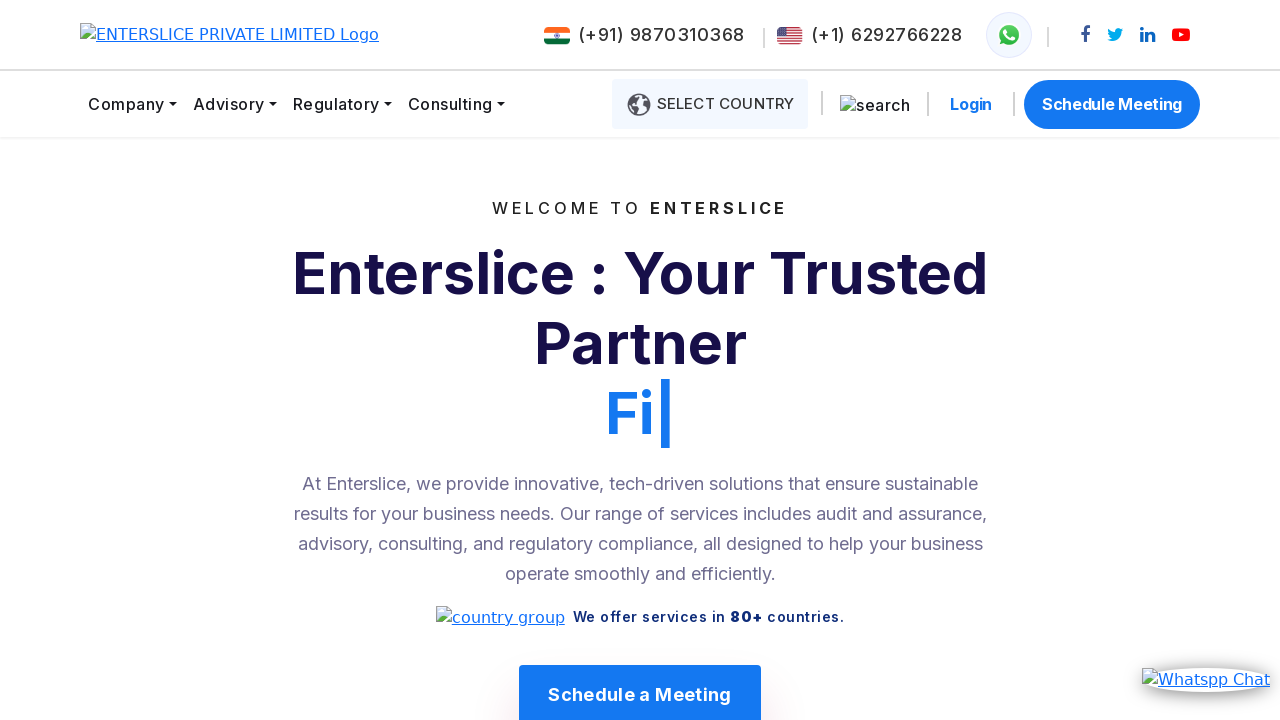

Counted 943 links on the page
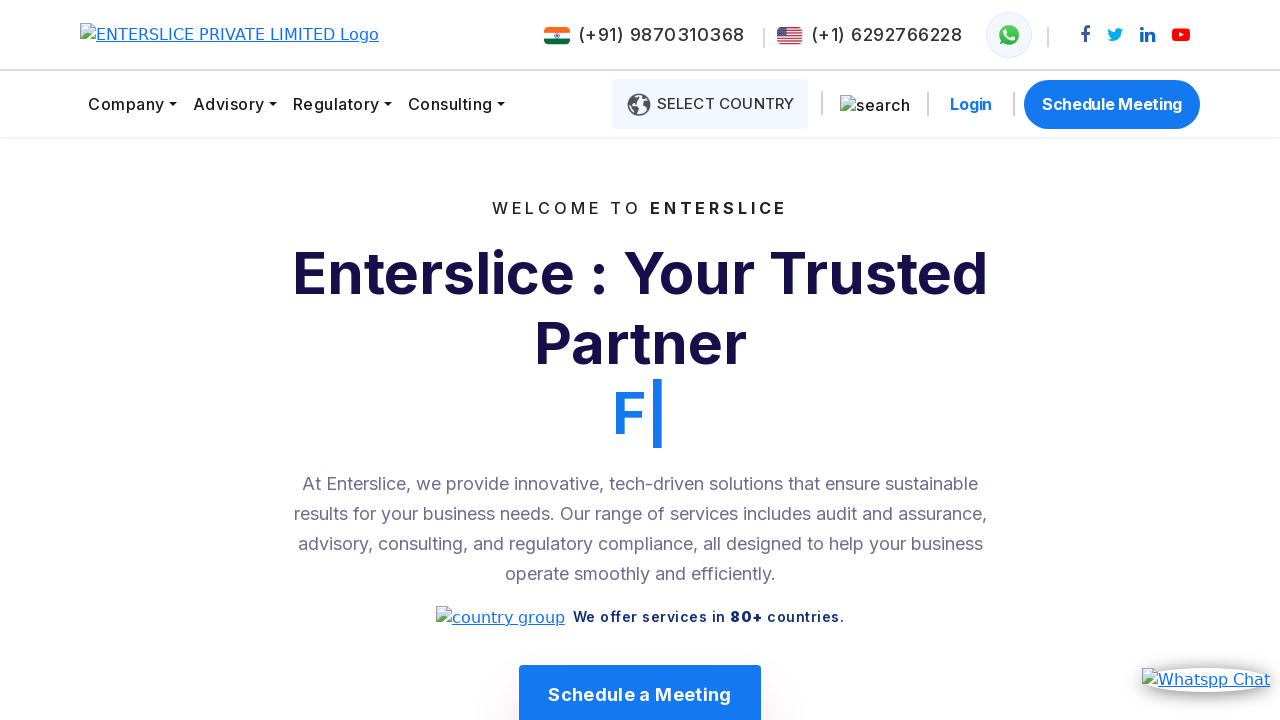

Verified that navigation links are present on the Enterslice website
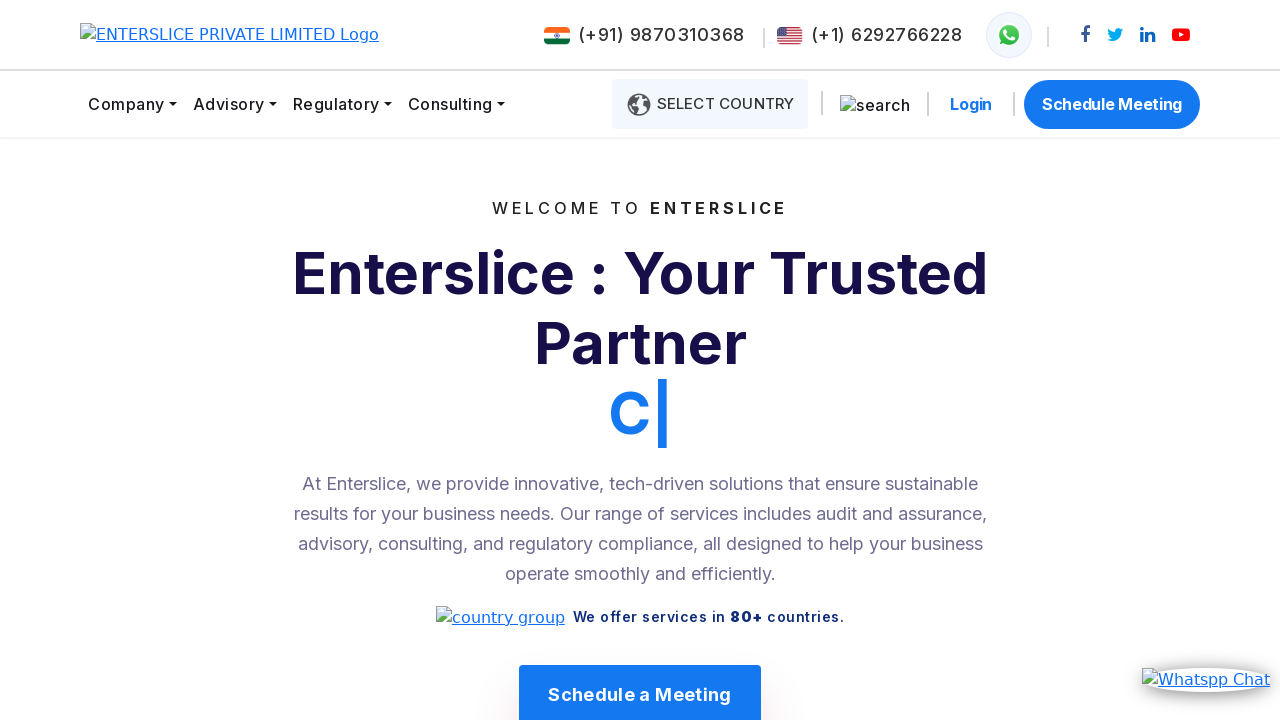

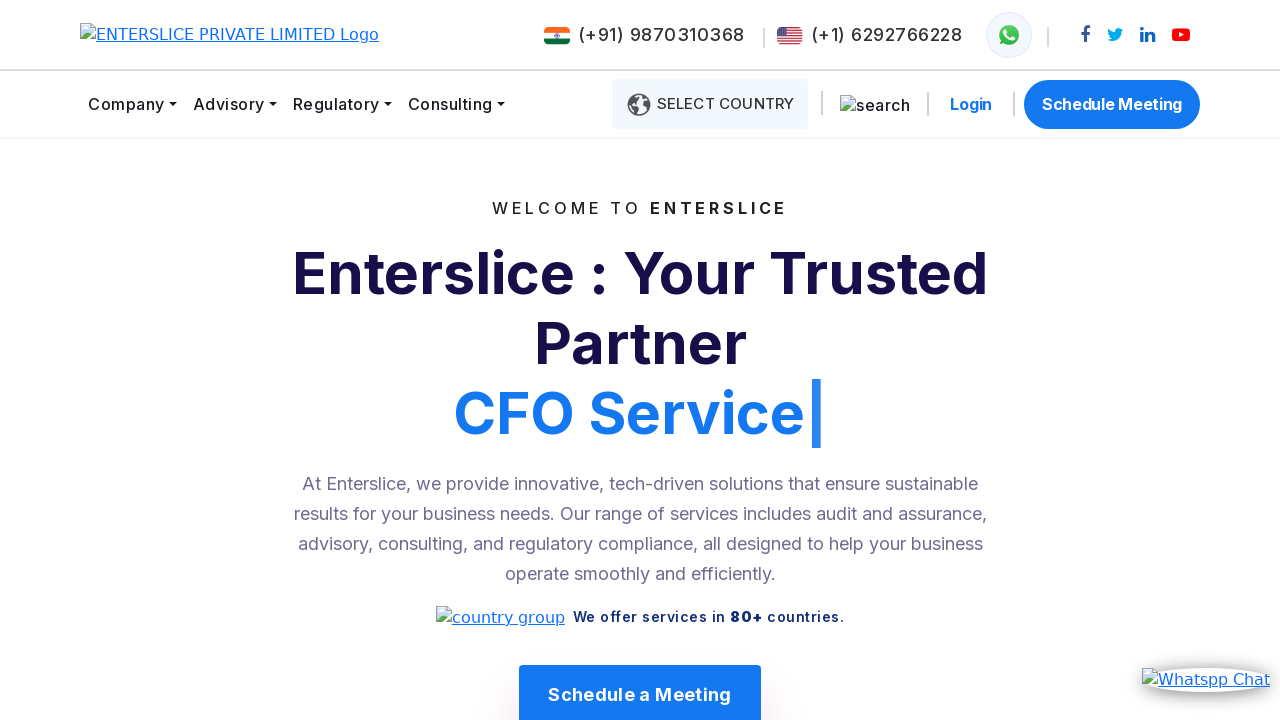